Navigates to a page and uses JavaScript evaluation to modify the DOM by changing the text content of a title element

Starting URL: https://nikita-filonov.github.io/qa-automation-engineer-ui-course/#/auth/login

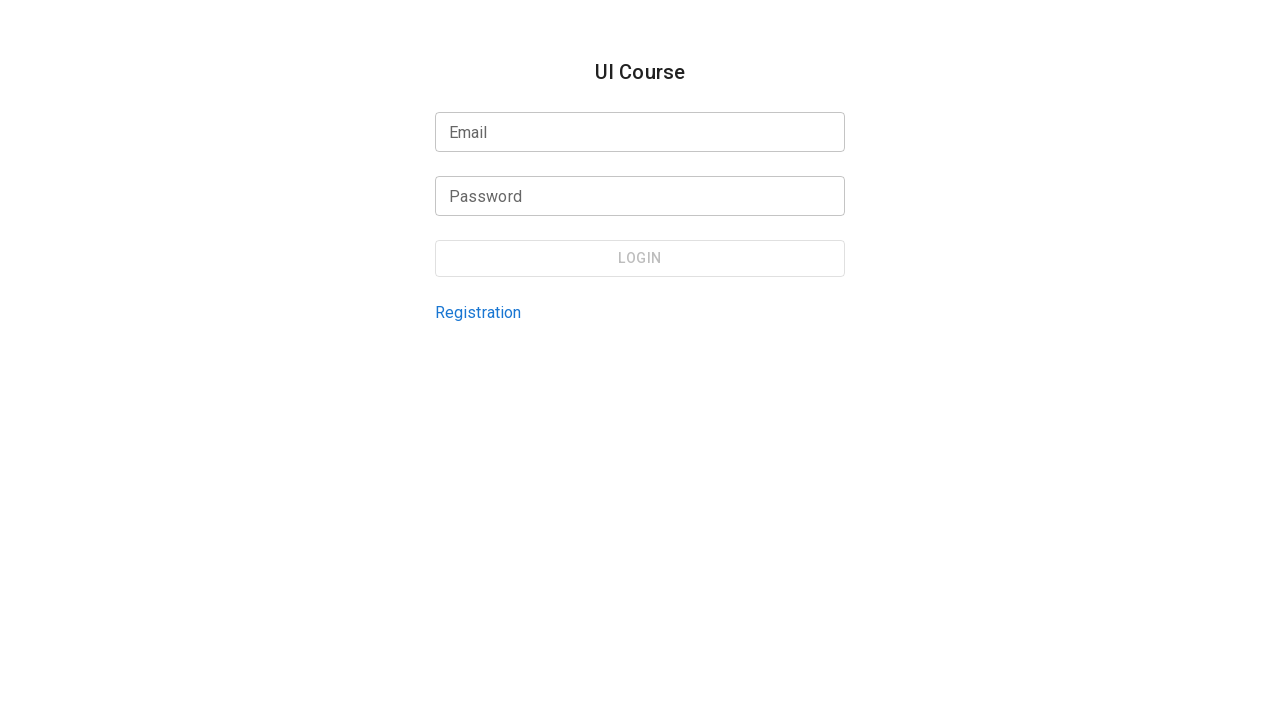

Waited for page to fully load (networkidle state)
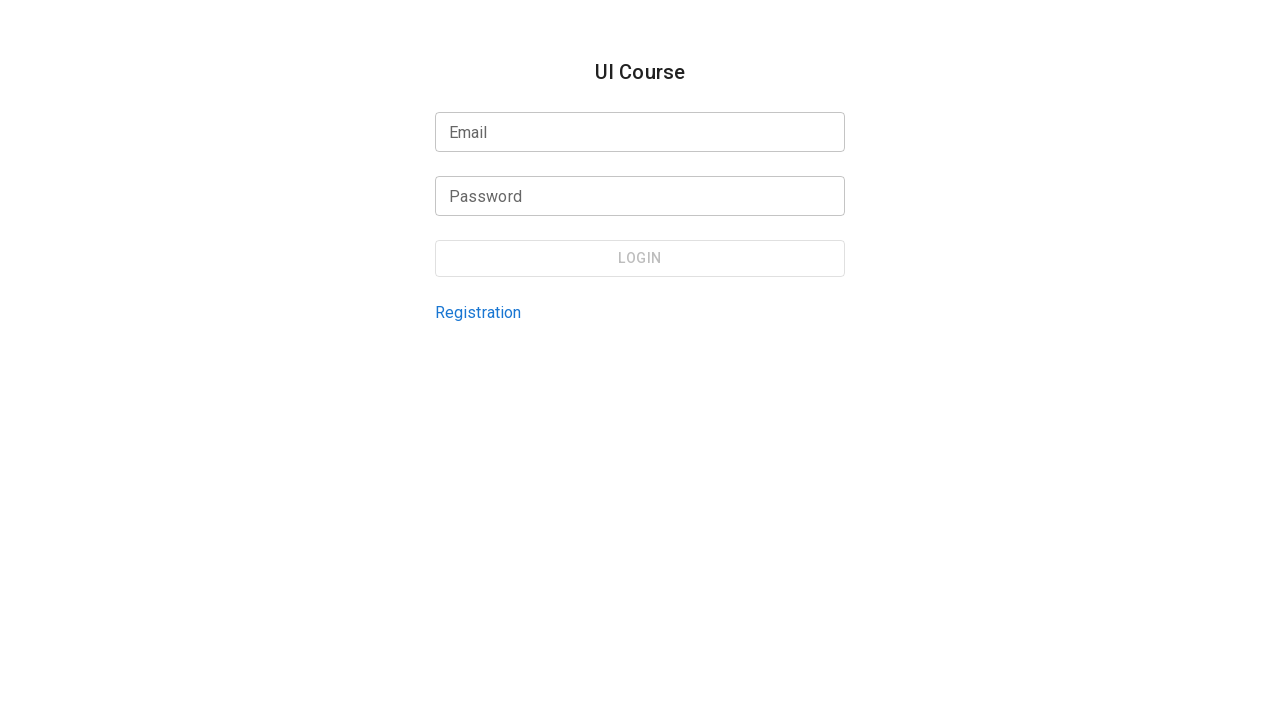

Modified title element text content to 'New text' using JavaScript evaluation
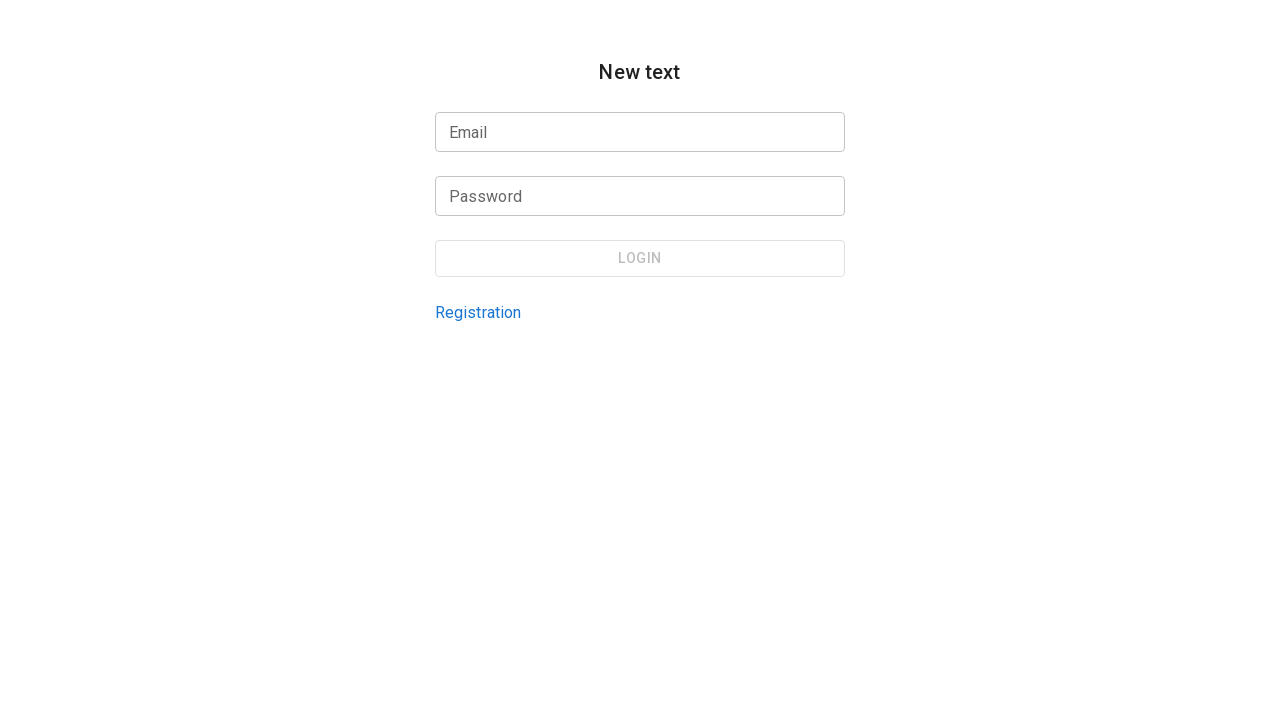

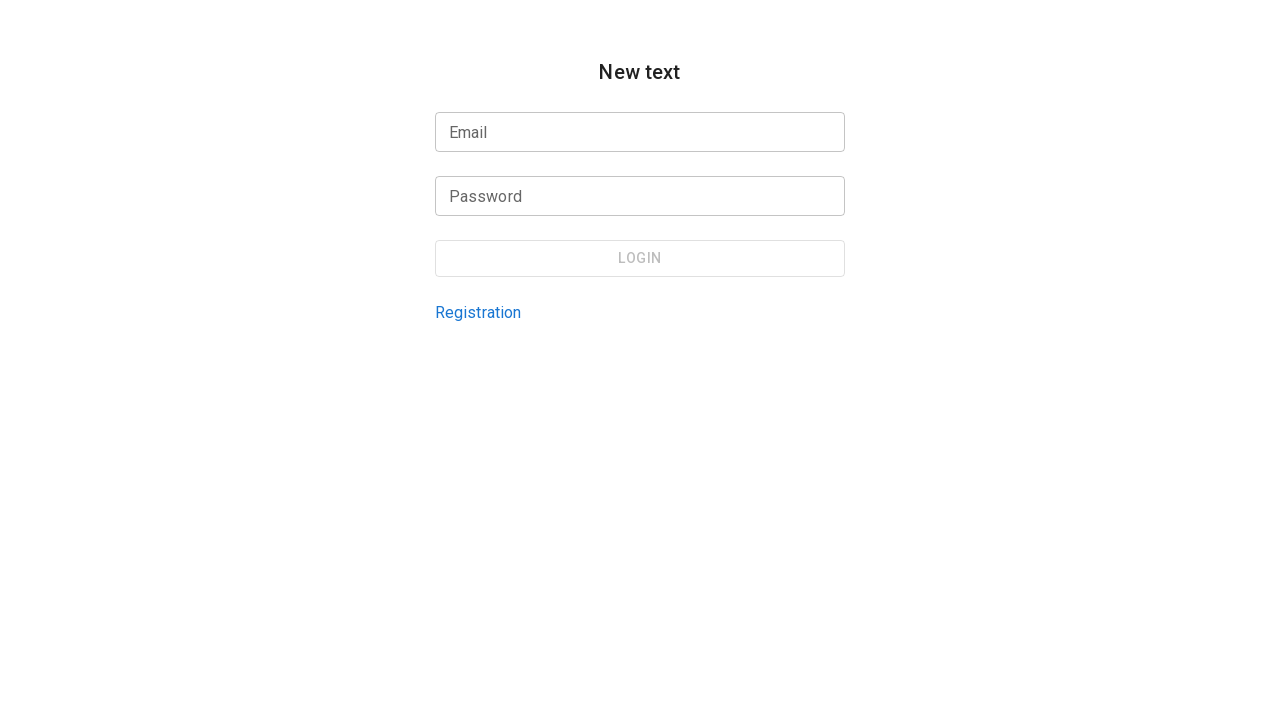